Tests hover functionality by navigating to the Hovers page and performing a mouse hover action over an image element to reveal hidden content

Starting URL: https://the-internet.herokuapp.com/

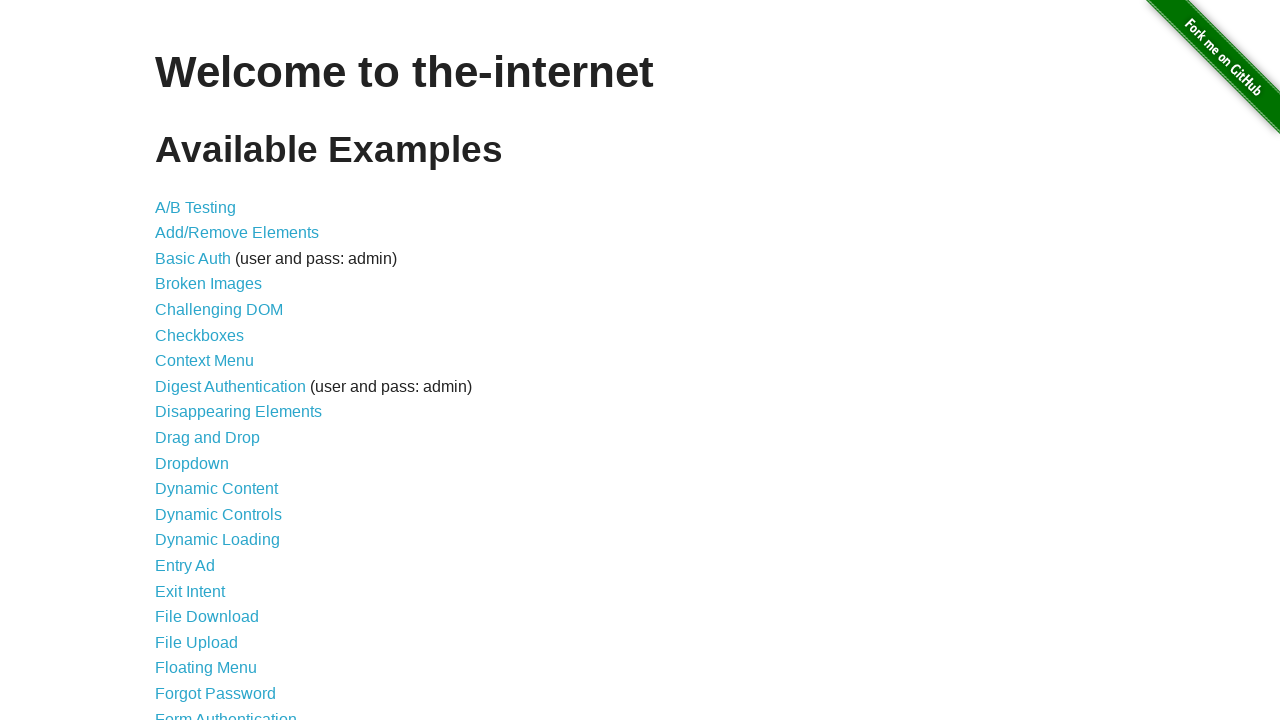

Clicked on the Hovers link to navigate to the hovers page at (180, 360) on text=Hovers
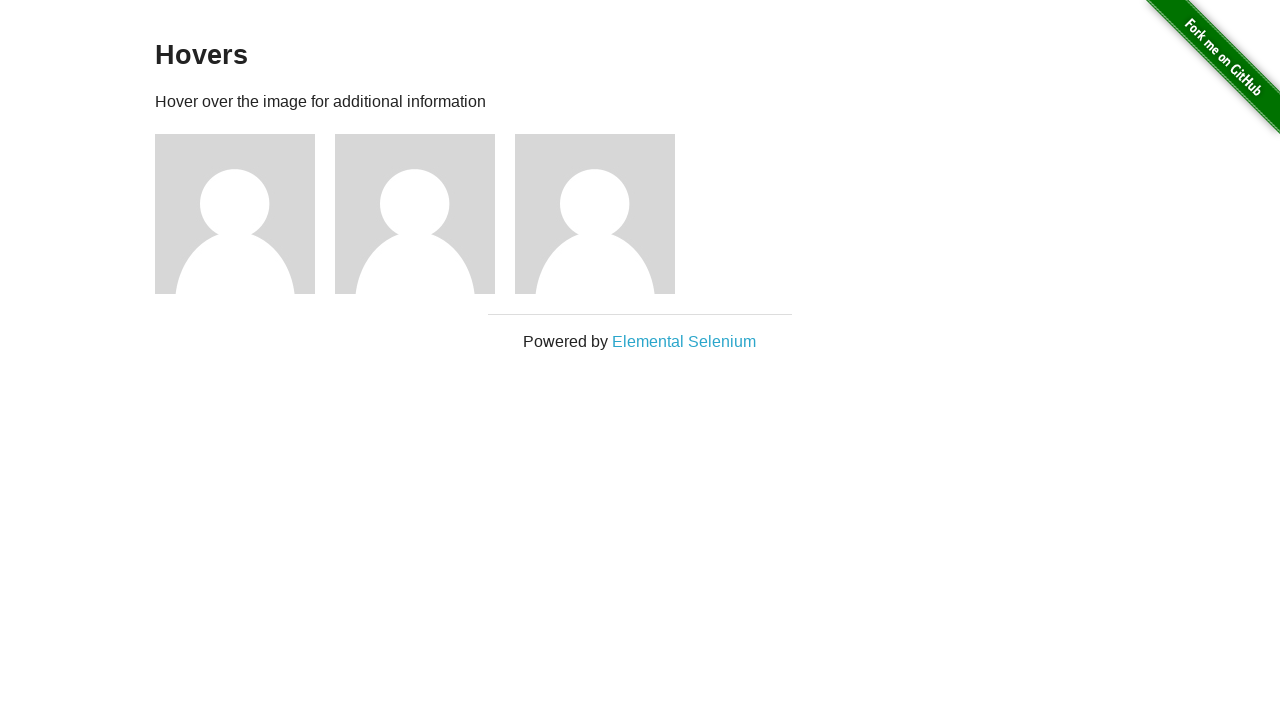

Hovered over the second image element to reveal hidden content at (415, 214) on xpath=//div[2]/img
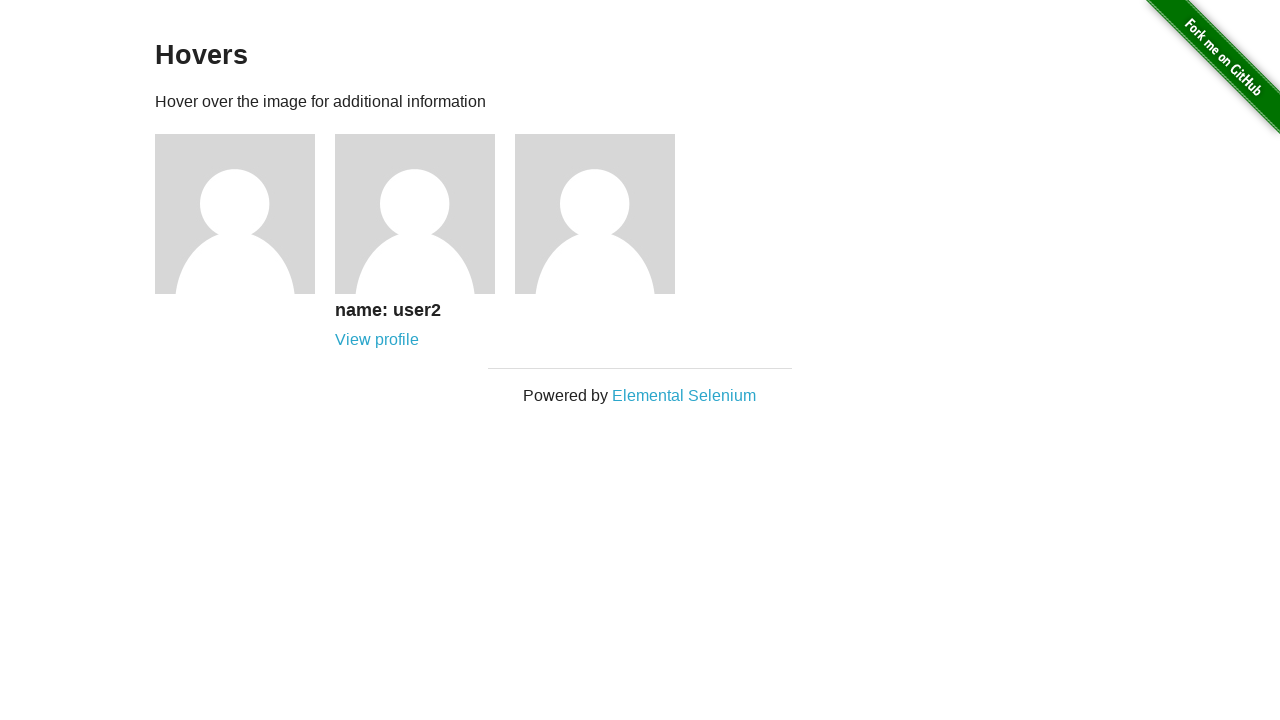

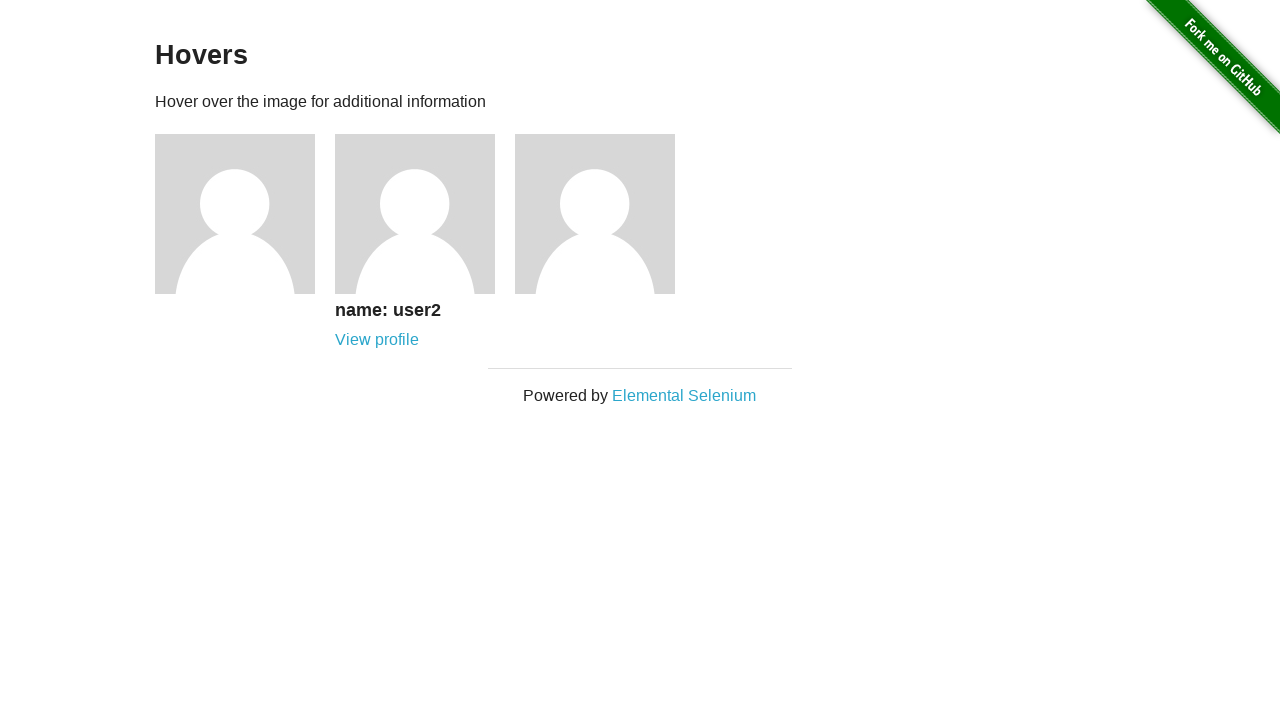